Tests registration form validation with mismatched email confirmation by providing different values for email and confirm email fields

Starting URL: https://alada.vn/tai-khoan/dang-ky.html

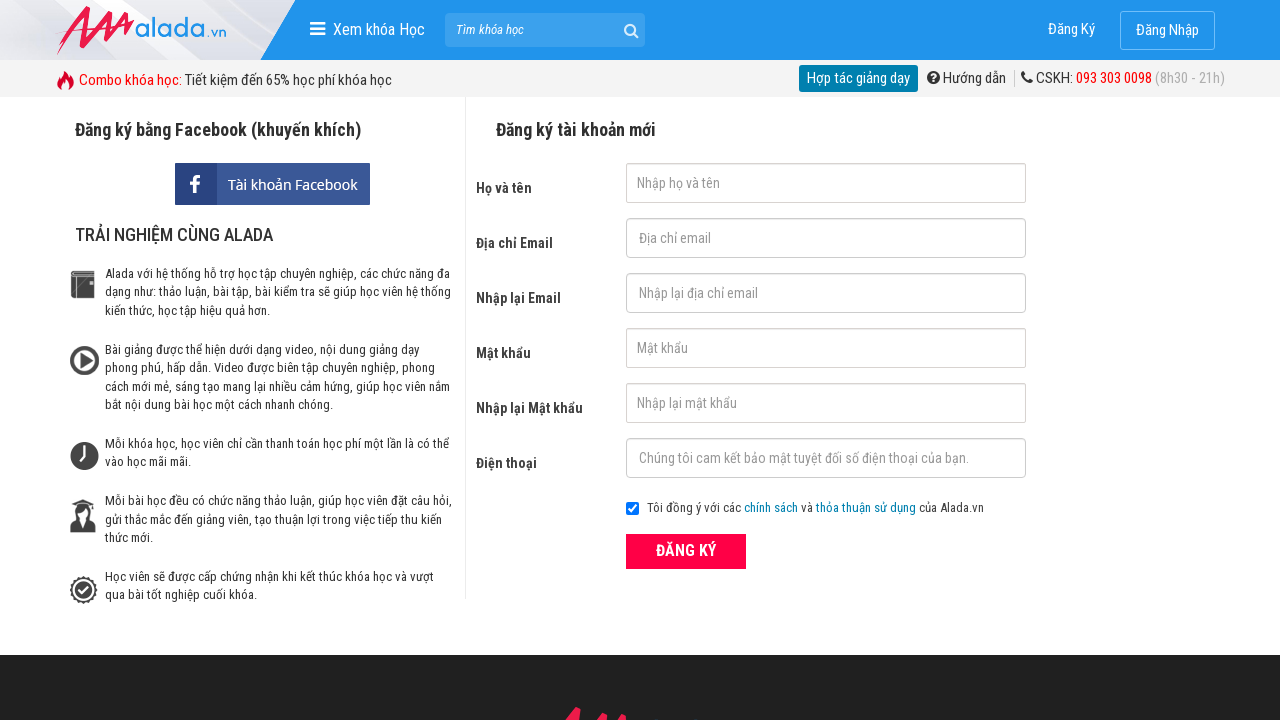

Filled first name field with 'Joe Biden' on #txtFirstname
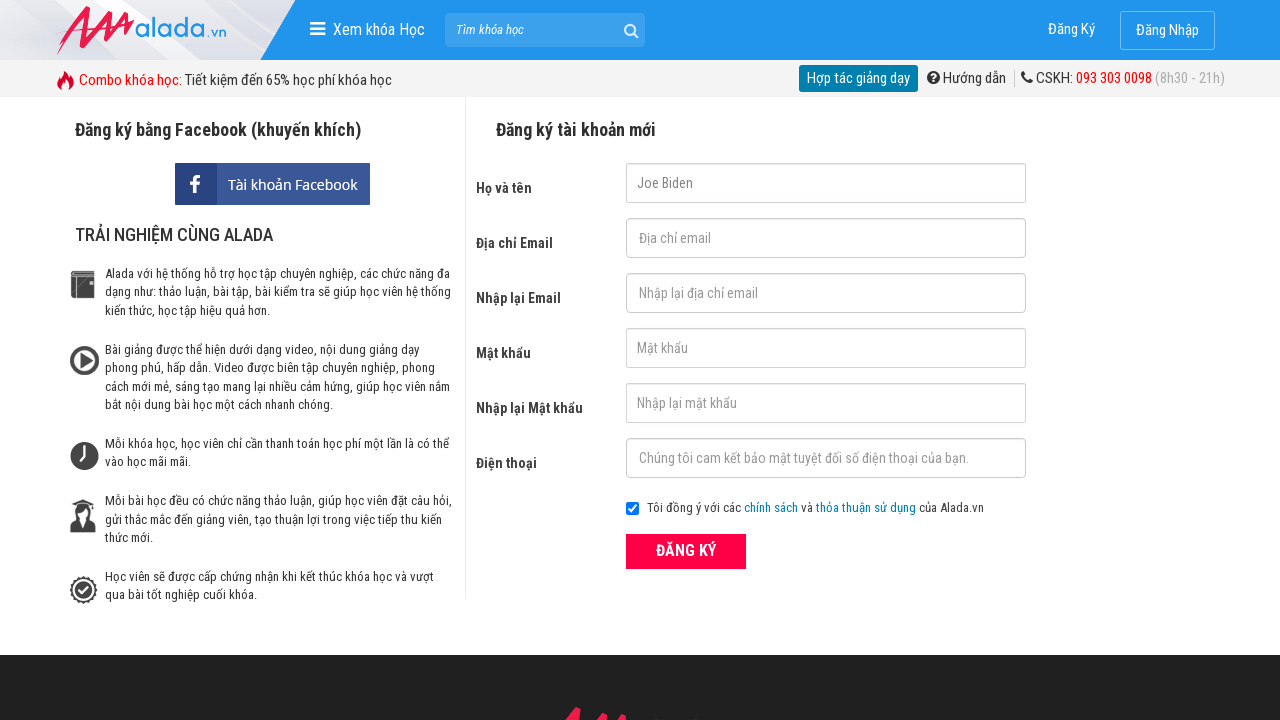

Filled email field with 'abc@gmail.com' on #txtEmail
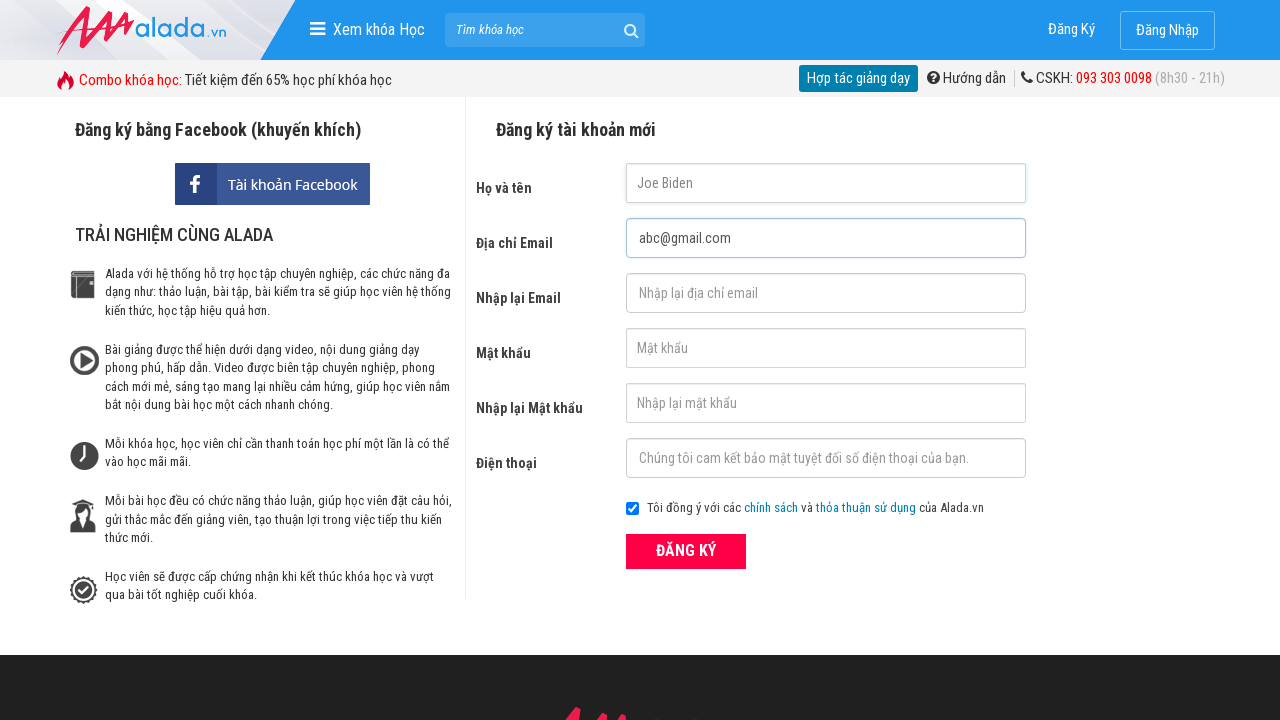

Filled confirm email field with mismatched email '123@123@123' on #txtCEmail
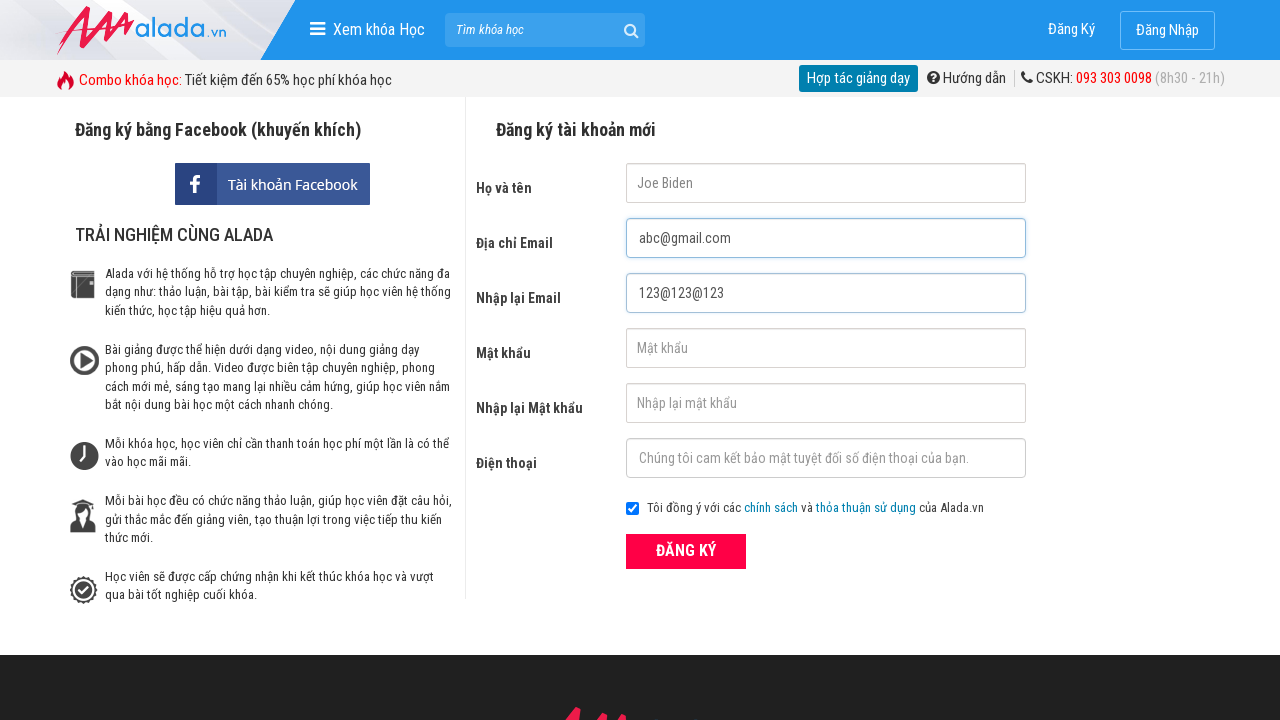

Filled password field with '123456' on #txtPassword
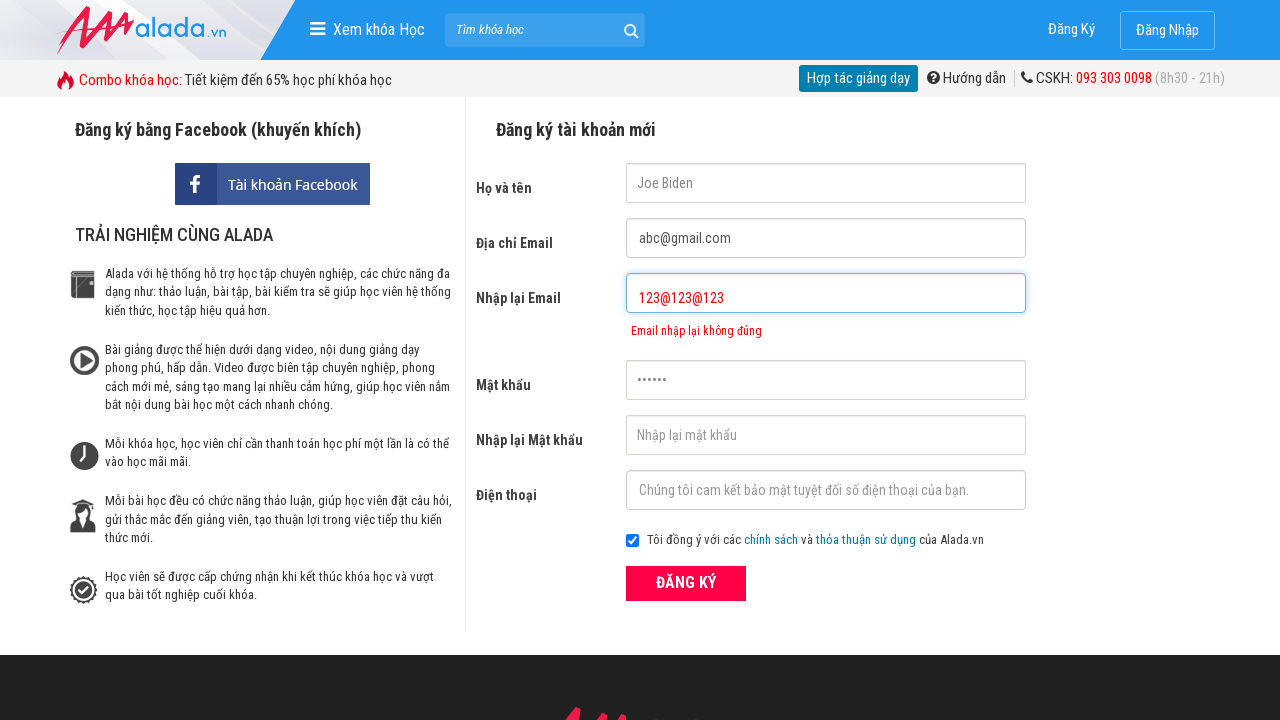

Filled confirm password field with '123456' on #txtCPassword
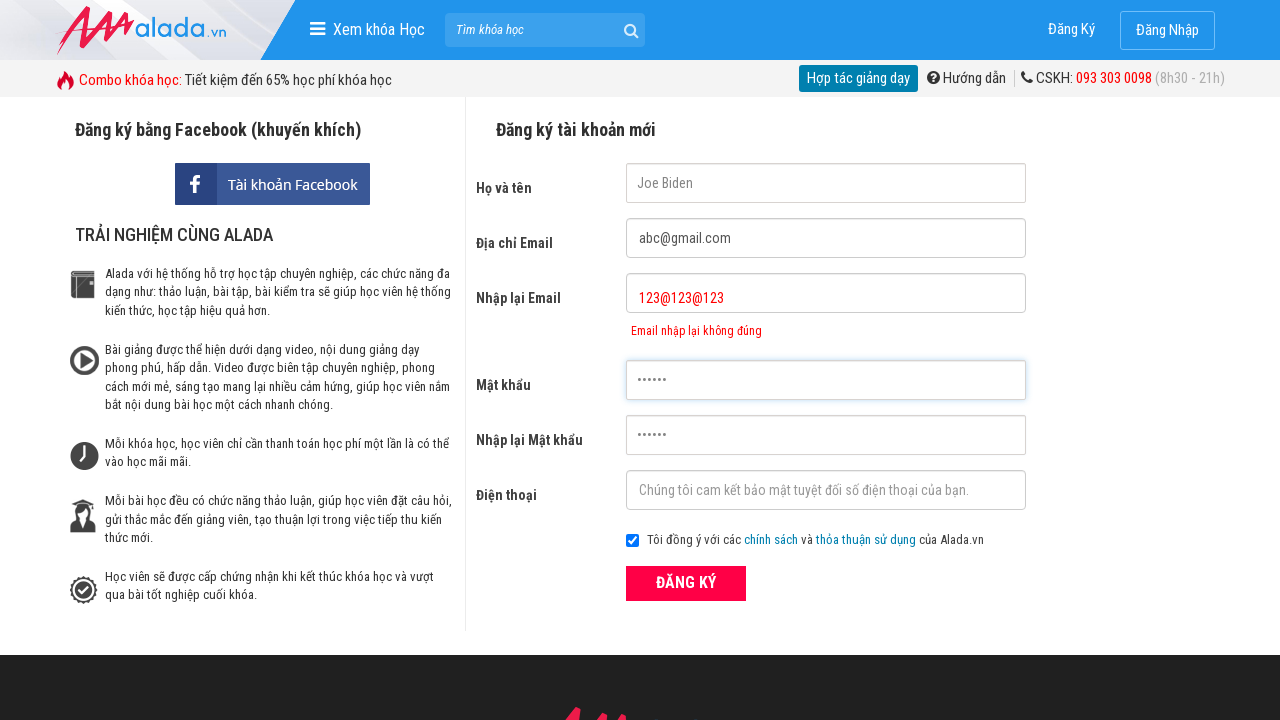

Filled phone field with '0987654321' on #txtPhone
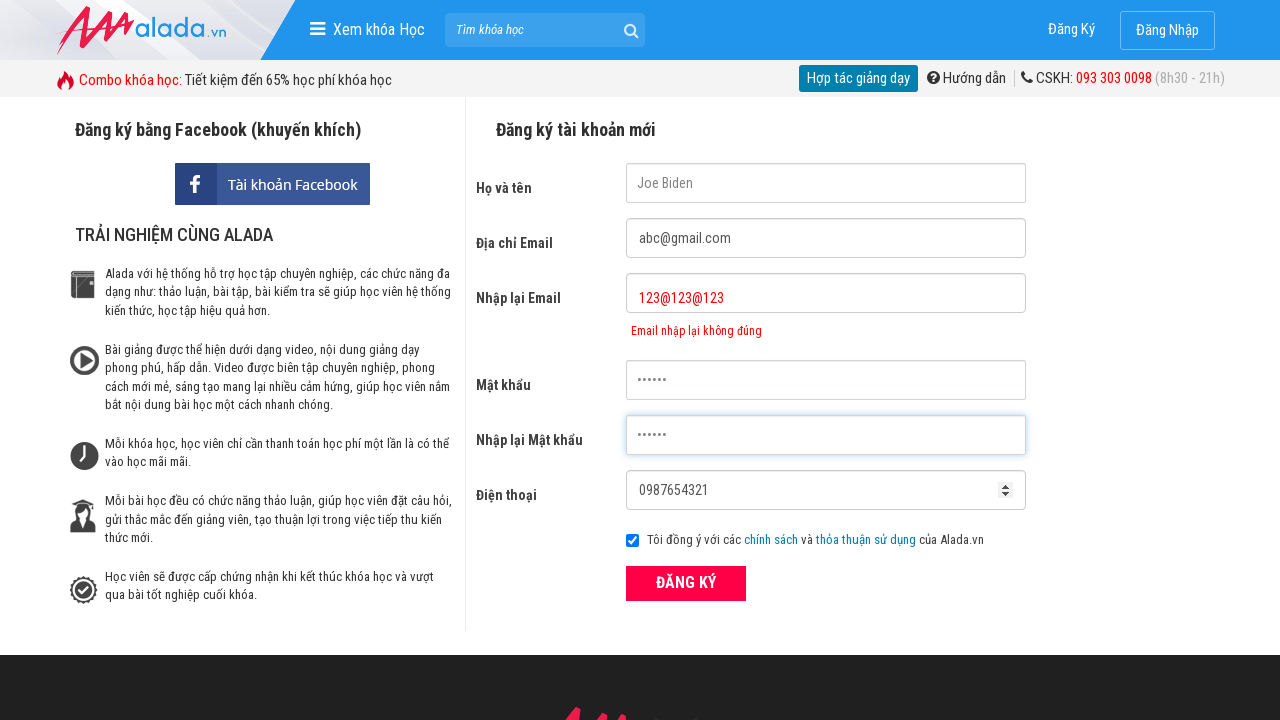

Clicked ĐĂNG KÝ (Register) submit button at (686, 583) on xpath=//button[text()='ĐĂNG KÝ' and @type='submit']
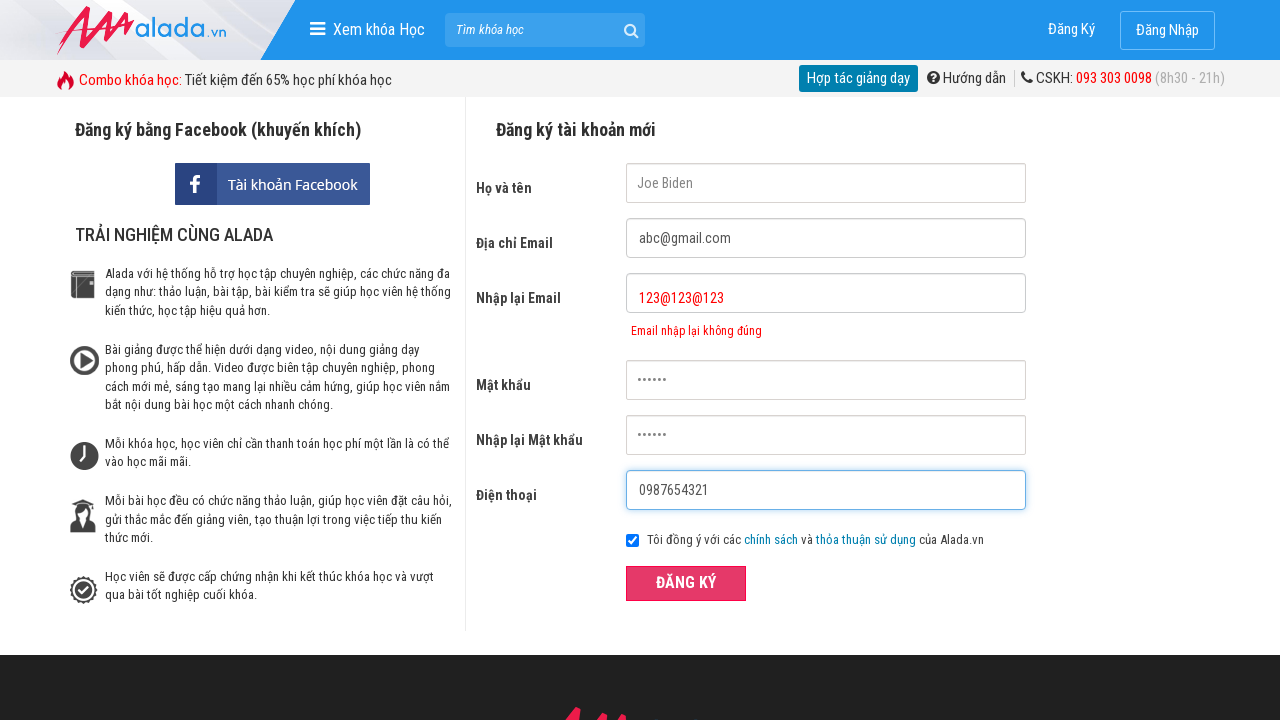

Email confirmation error message appeared
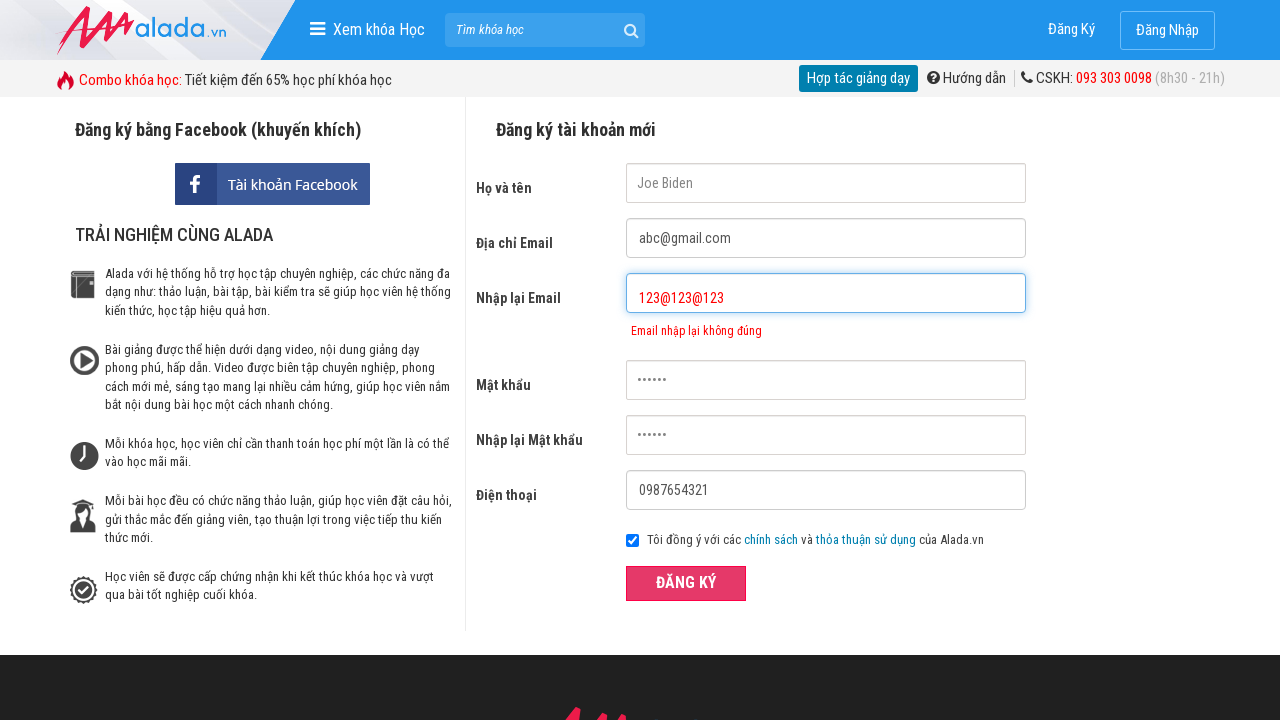

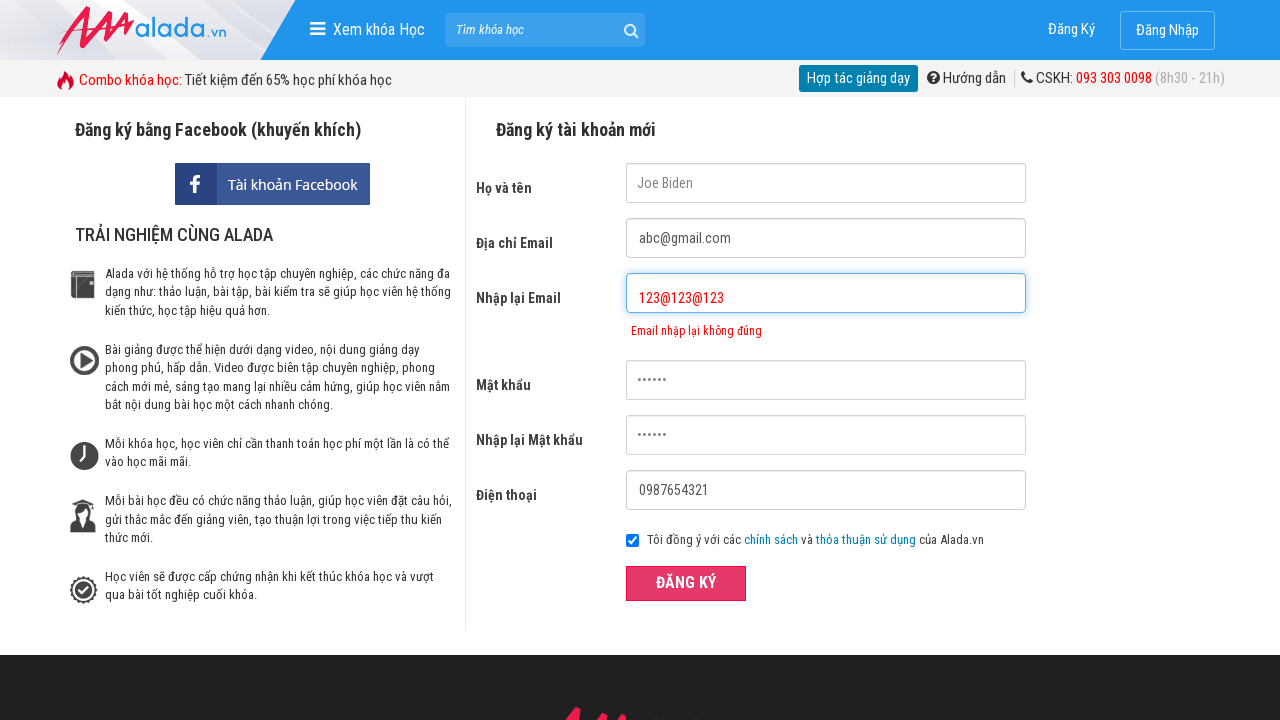